Tests dropdown interaction on omayo test page by clicking a dropdown button and then clicking the Facebook link that appears

Starting URL: http://omayo.blogspot.com

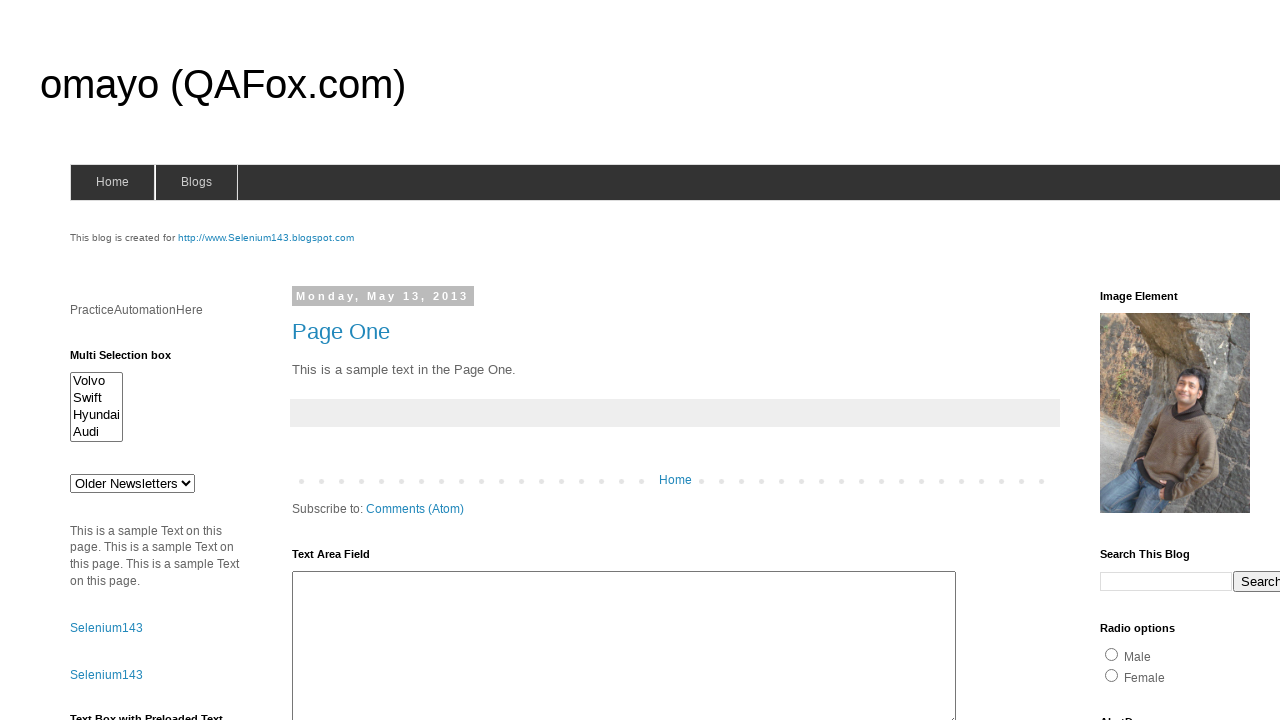

Set viewport size to 1000x1000
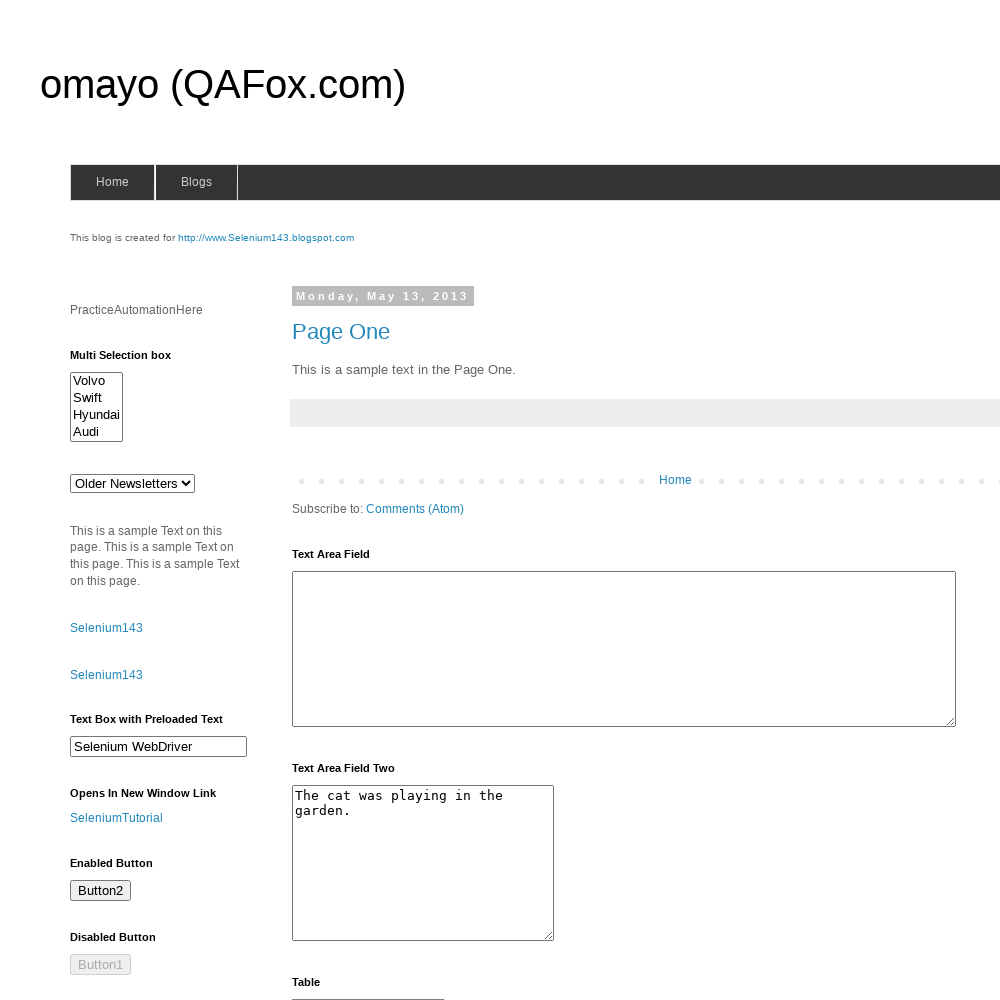

Clicked dropdown button at (877, 500) on .dropbtn
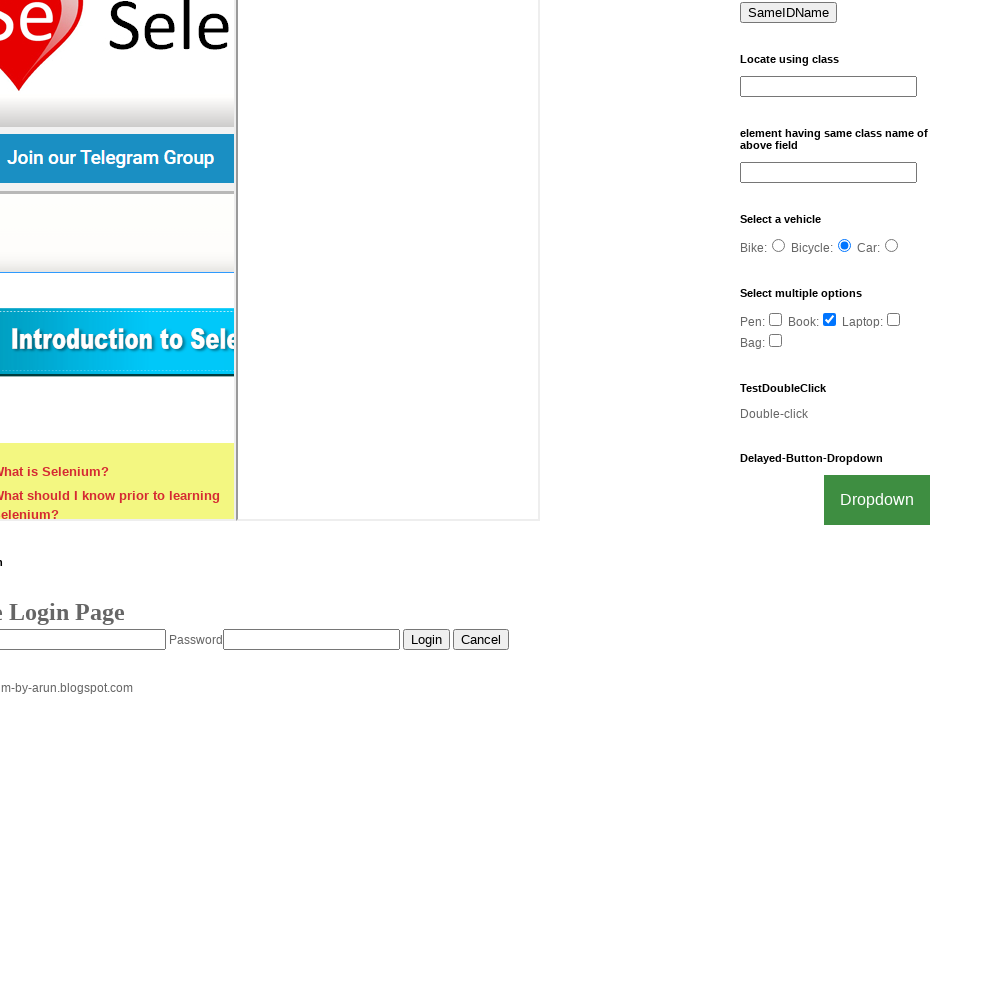

Waited for Facebook link to become visible
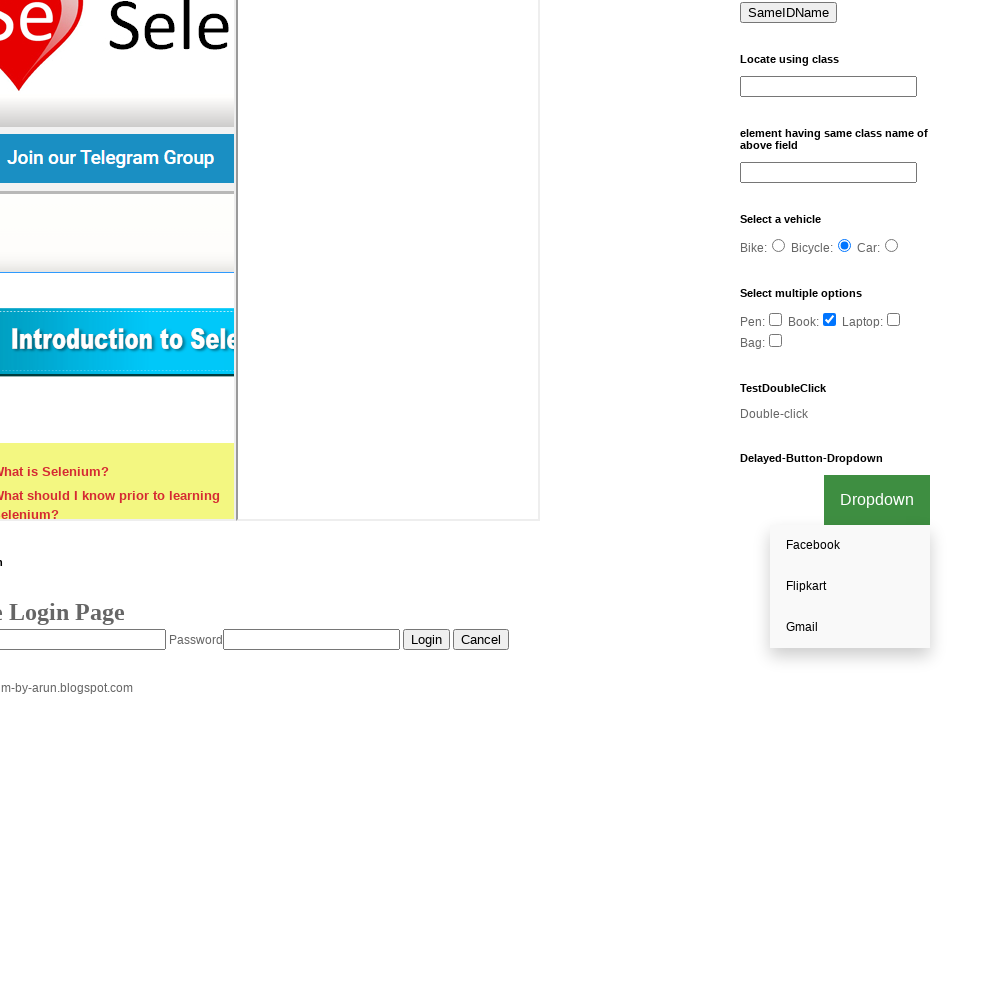

Clicked Facebook link from dropdown menu at (850, 546) on xpath=//a[contains(text(),'Facebook')]
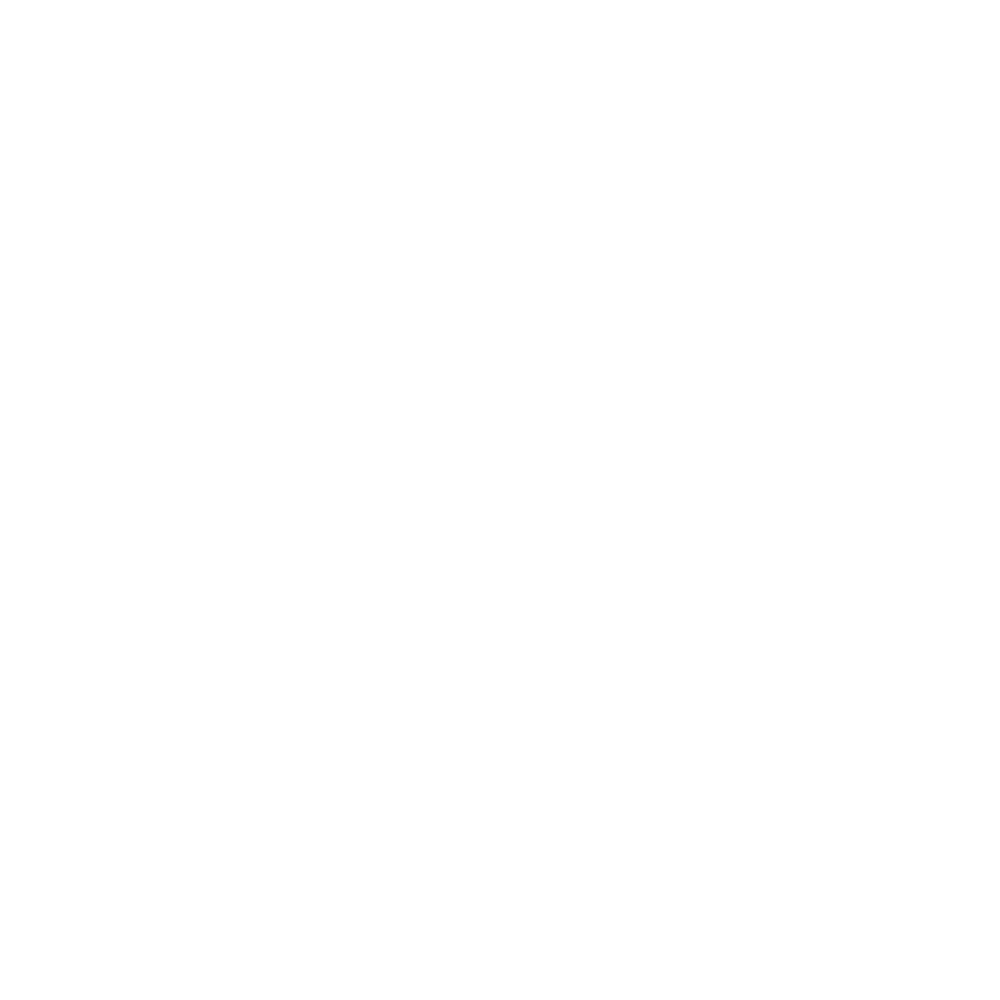

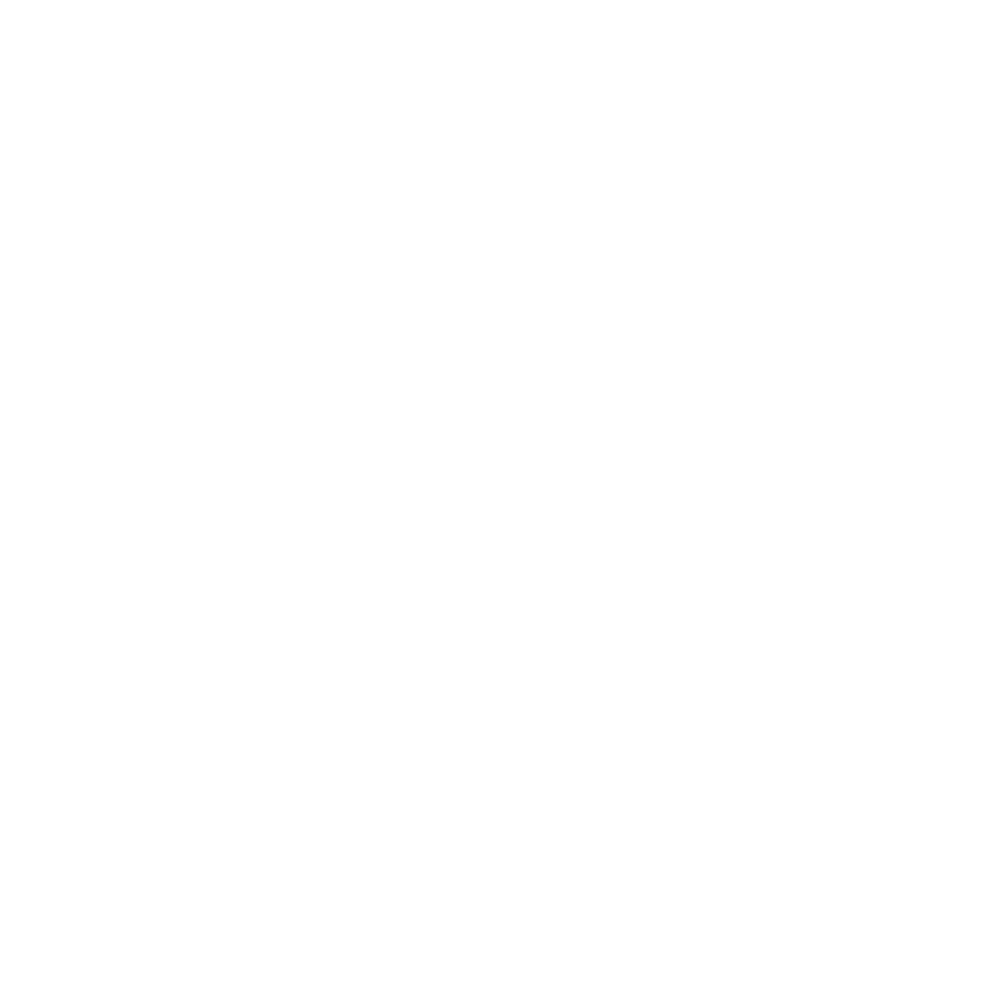